Tests multi-window handling by clicking a link that opens a new tab, switching to that tab, and clicking another link to navigate to a Udemy profile page

Starting URL: https://rahulshettyacademy.com/AutomationPractice/

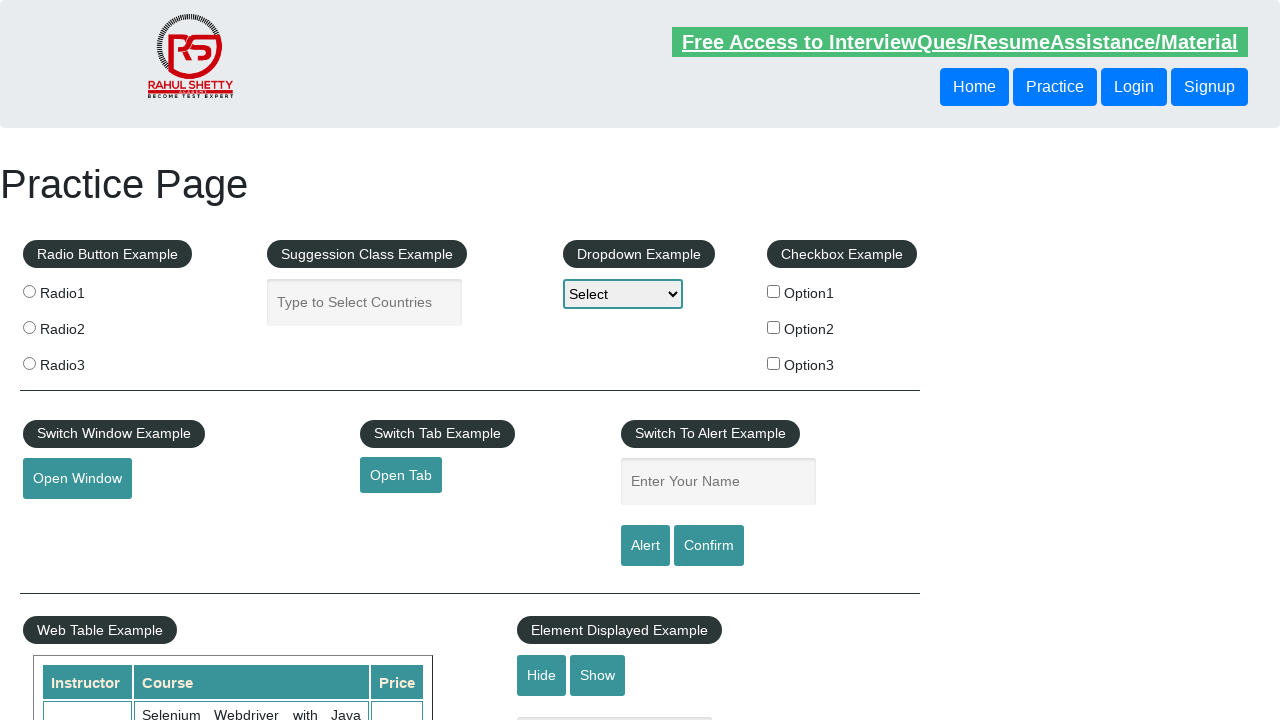

Clicked link that opened a new tab at (401, 475) on a#opentab
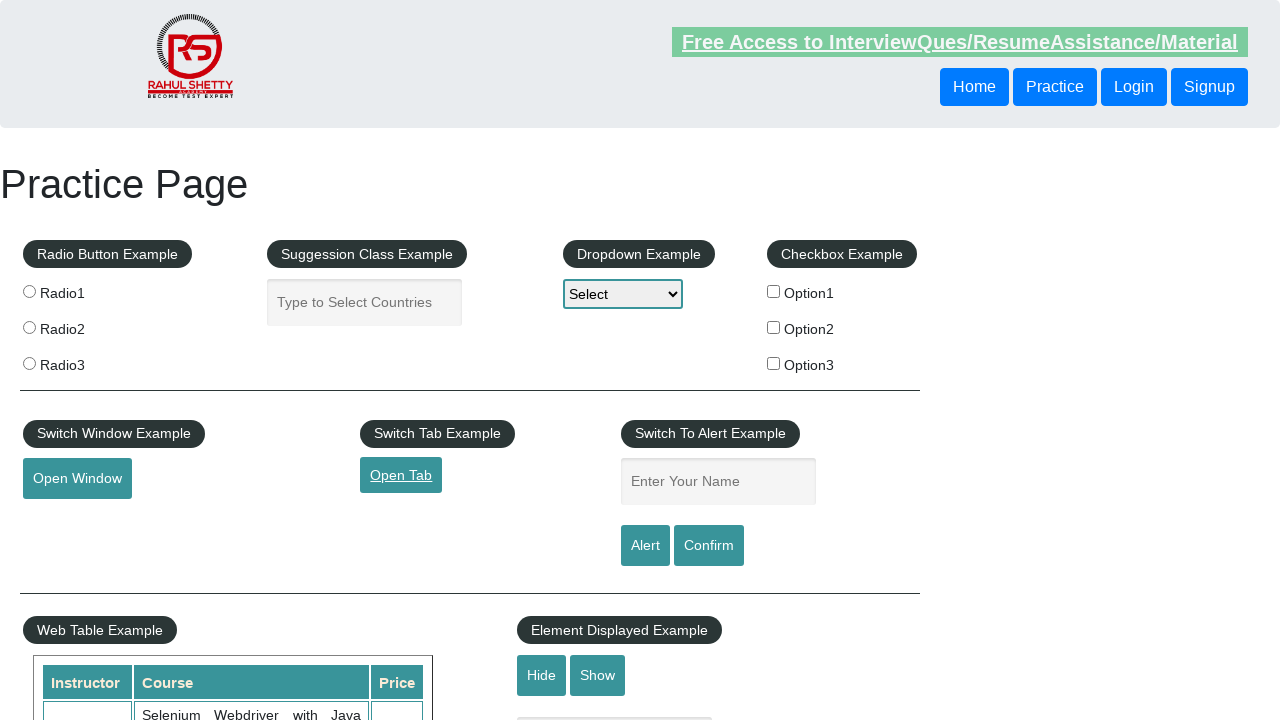

New tab page loaded completely
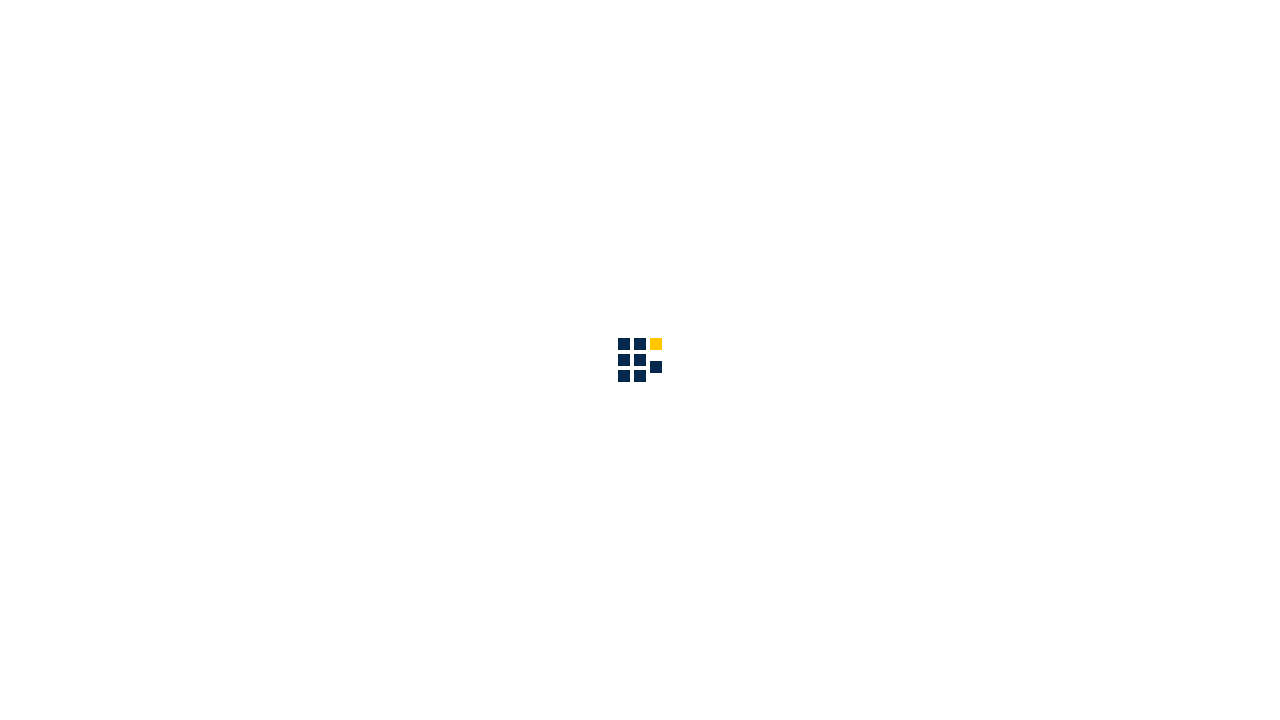

Clicked Udemy profile link on new tab at (1092, 124) on a[href='https://www.udemy.com/user/testing-minds/']
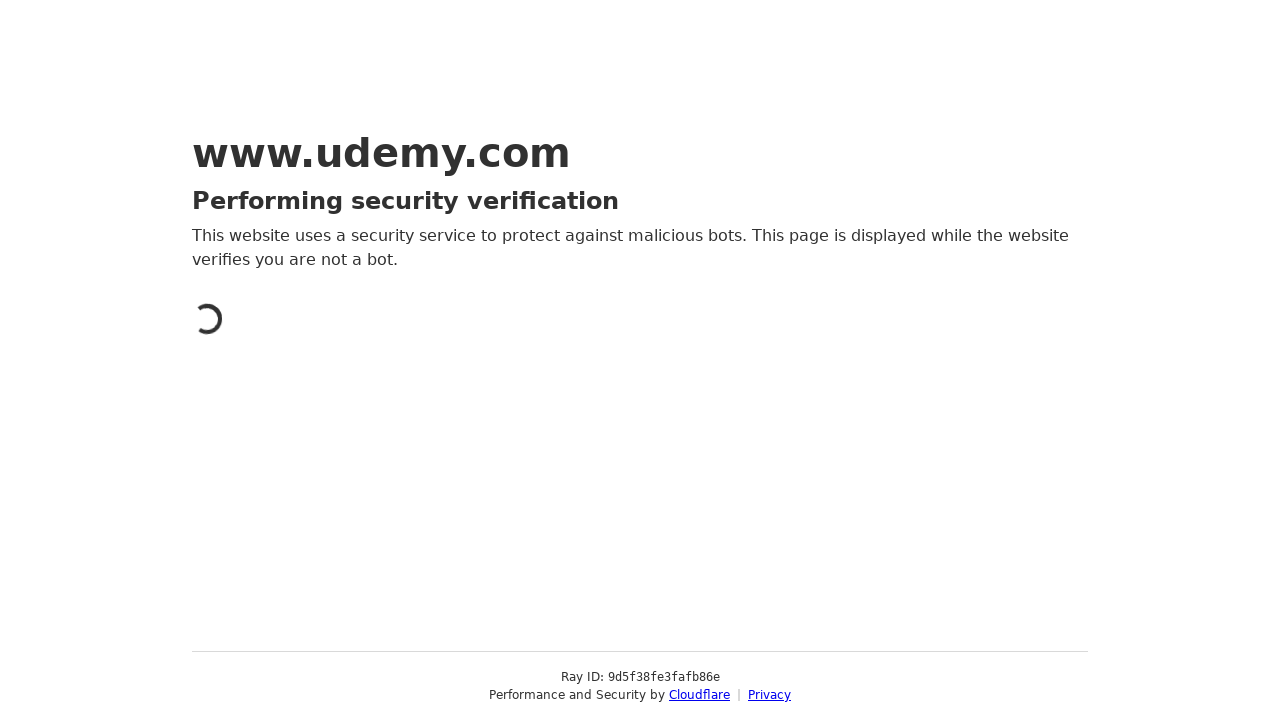

Navigated to Udemy profile page and page fully loaded
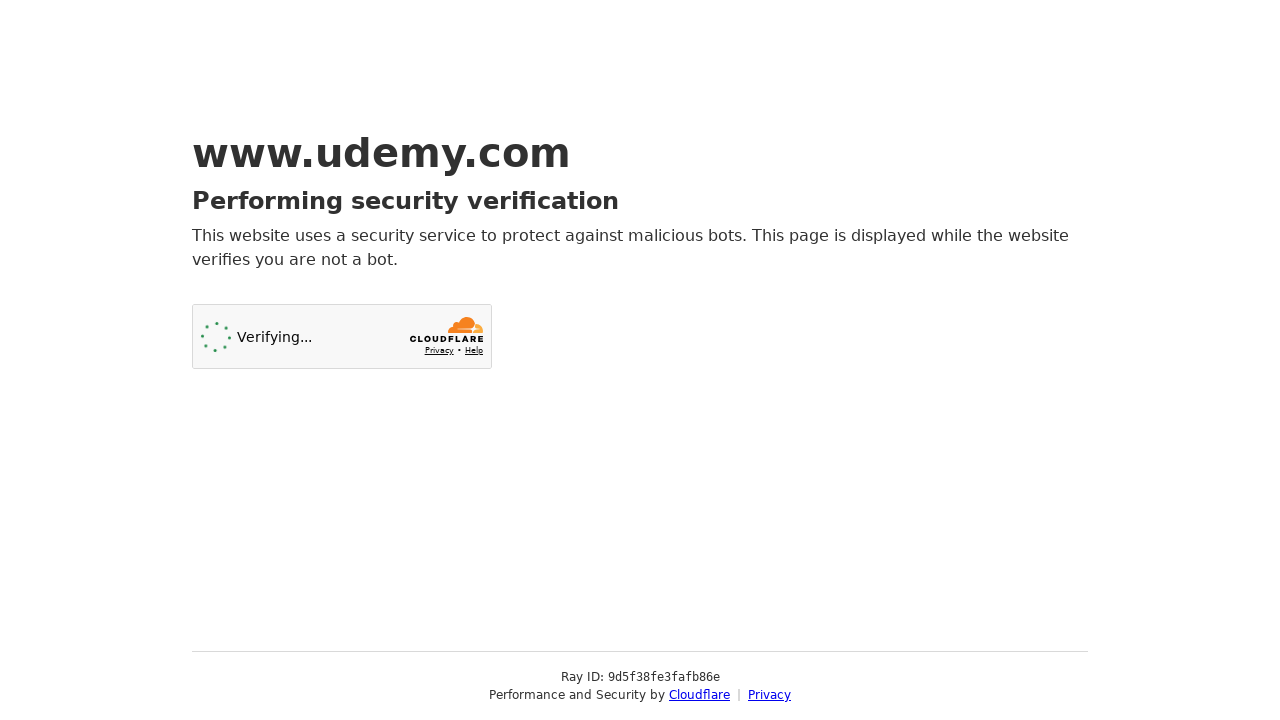

Verified h1 element is present on Udemy profile page
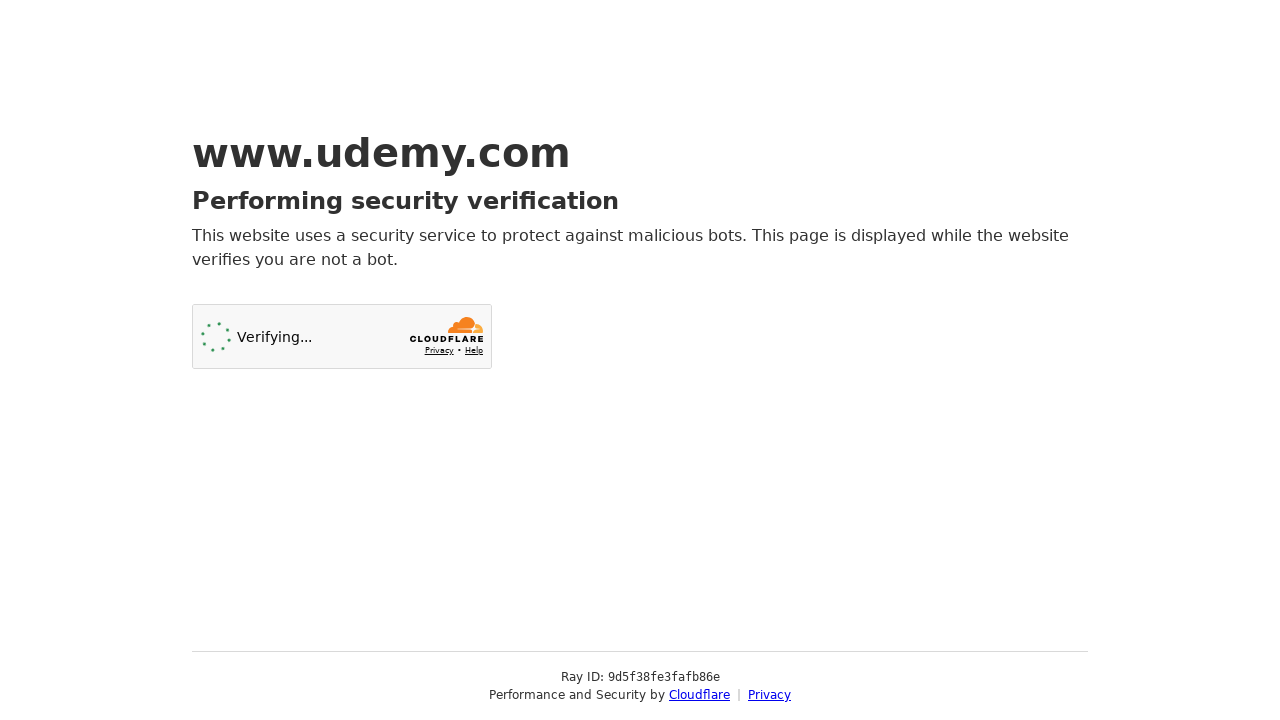

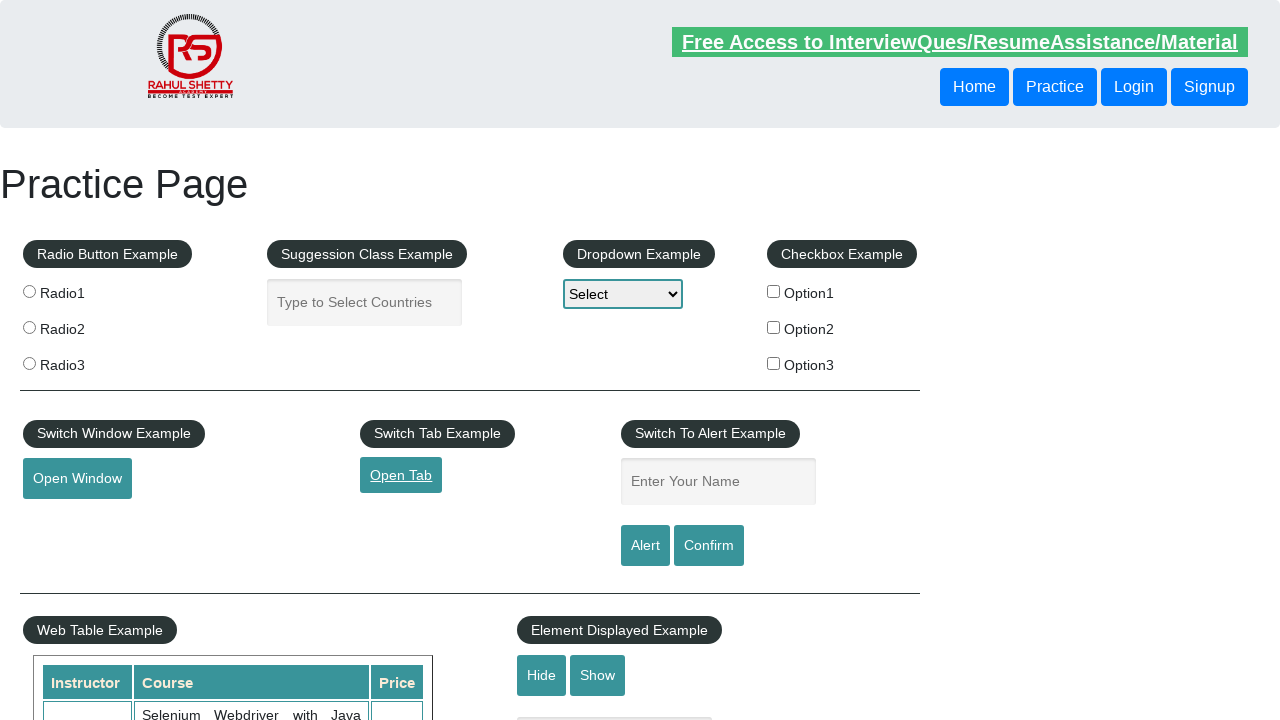